Tests date selection by filling a date value directly into a datepicker input field

Starting URL: https://testautomationpractice.blogspot.com

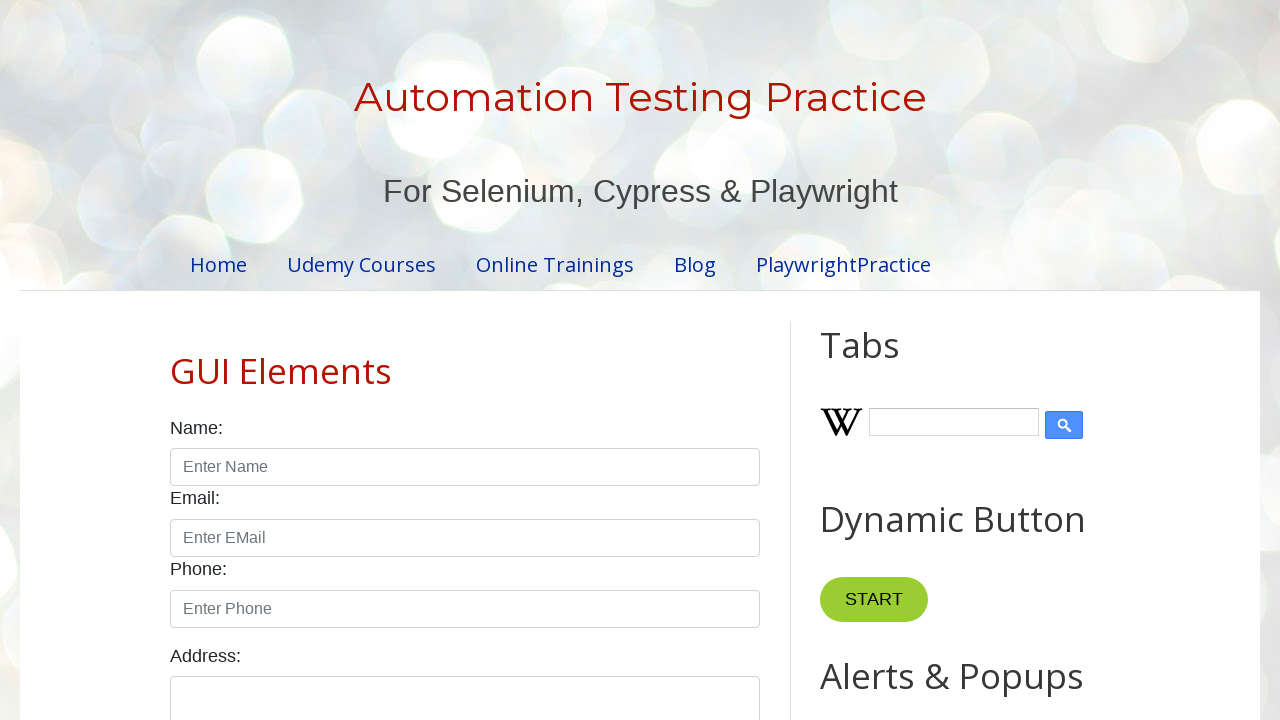

Navigated to test automation practice website
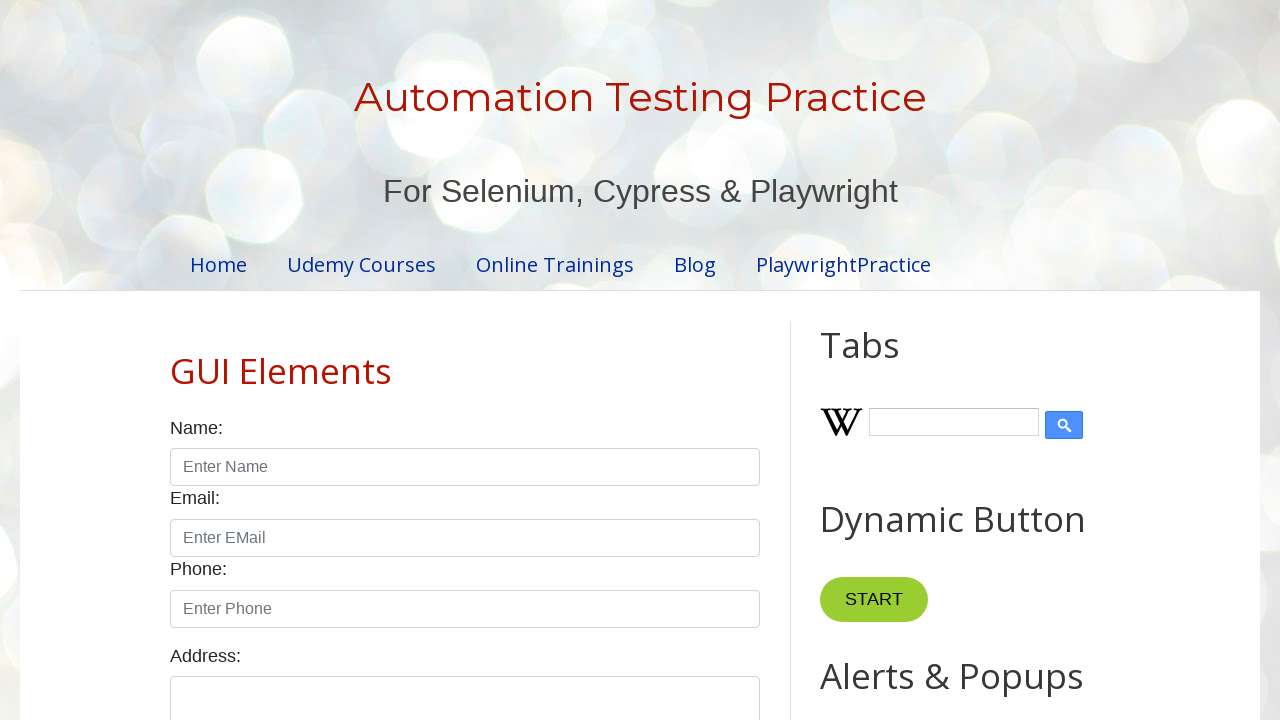

Filled datepicker input field with date '09/15/2024' on #datepicker
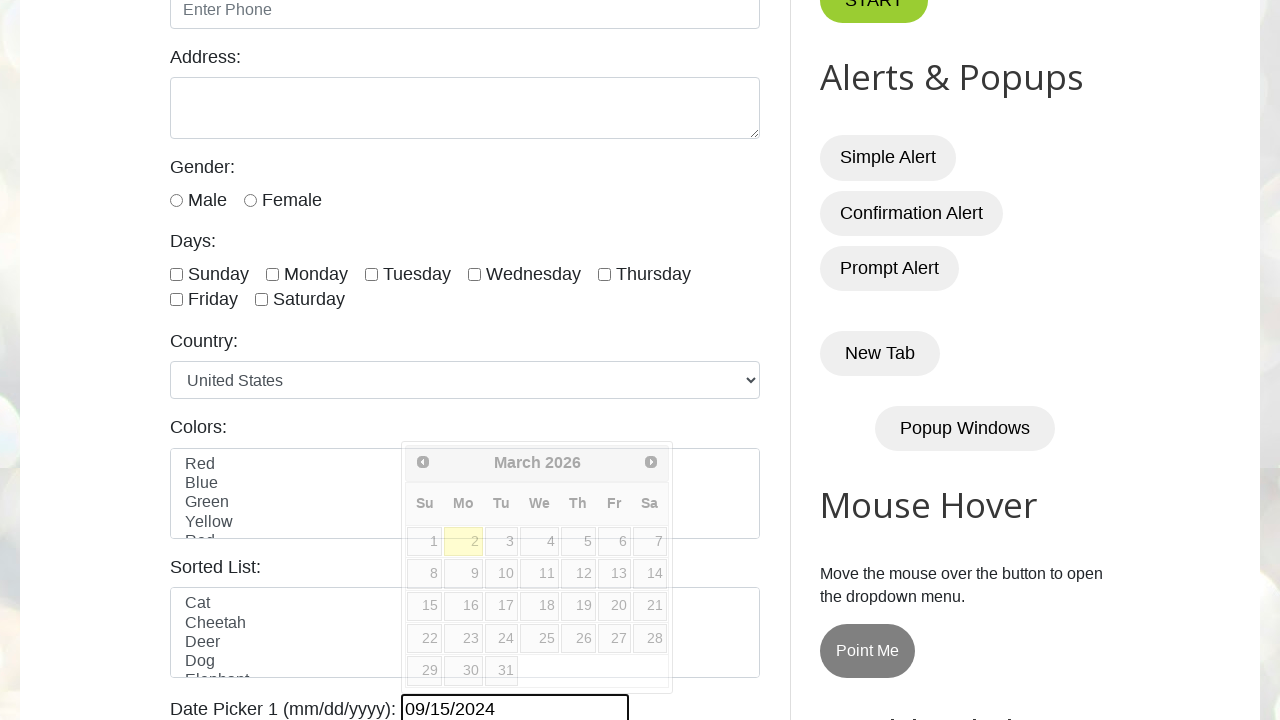

Waited 2 seconds for date to be processed
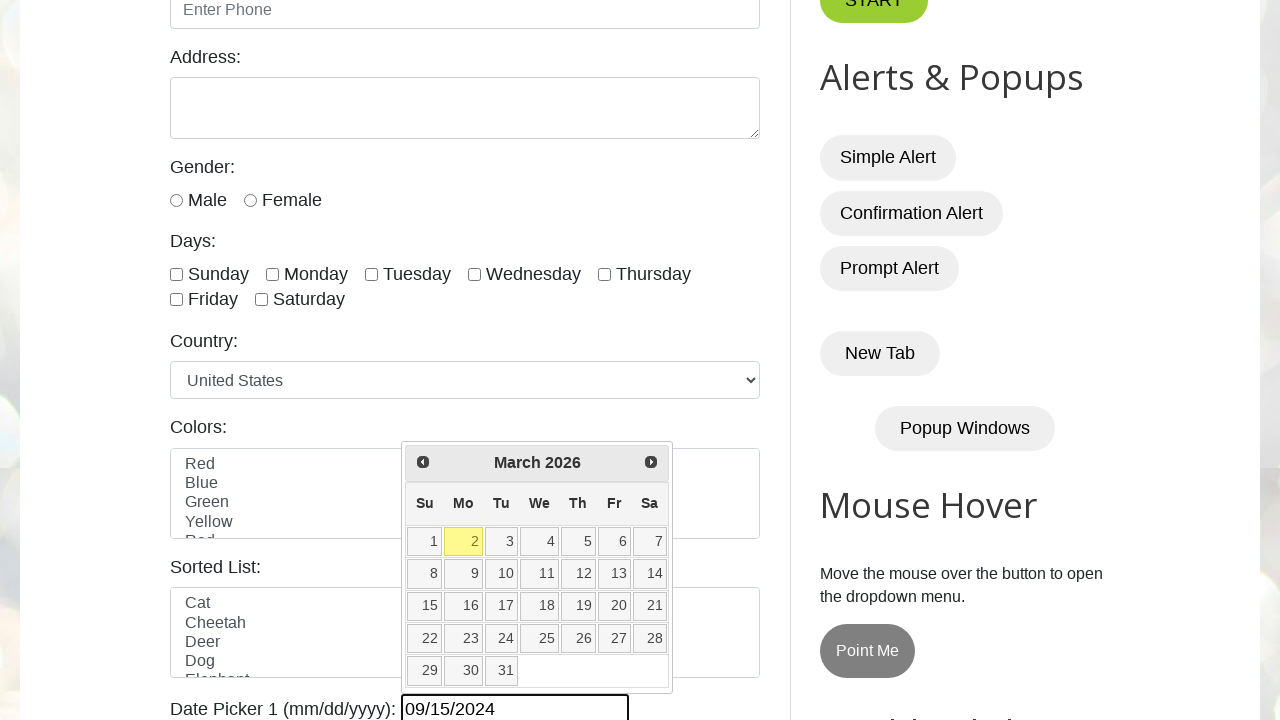

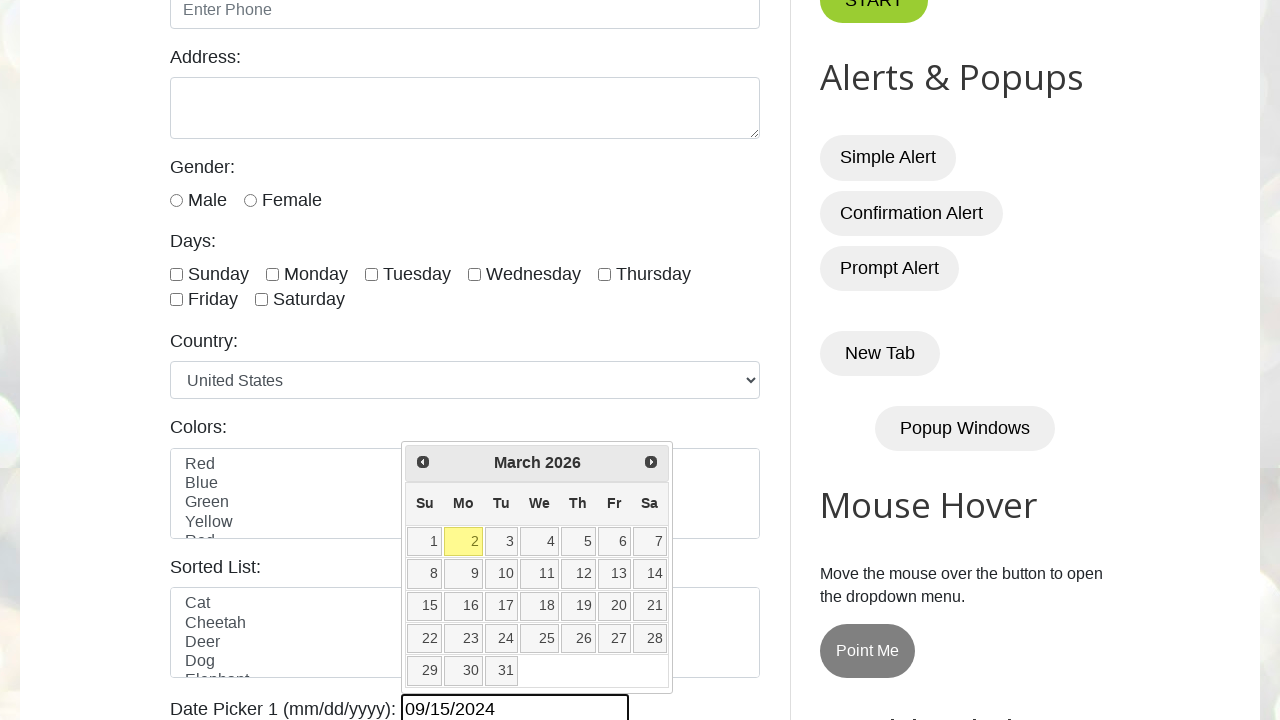